Verifies the GitHub link is visible, has the correct href, and opens the correct repository page when clicked

Starting URL: https://mrjohn5on.github.io/socialqa.html

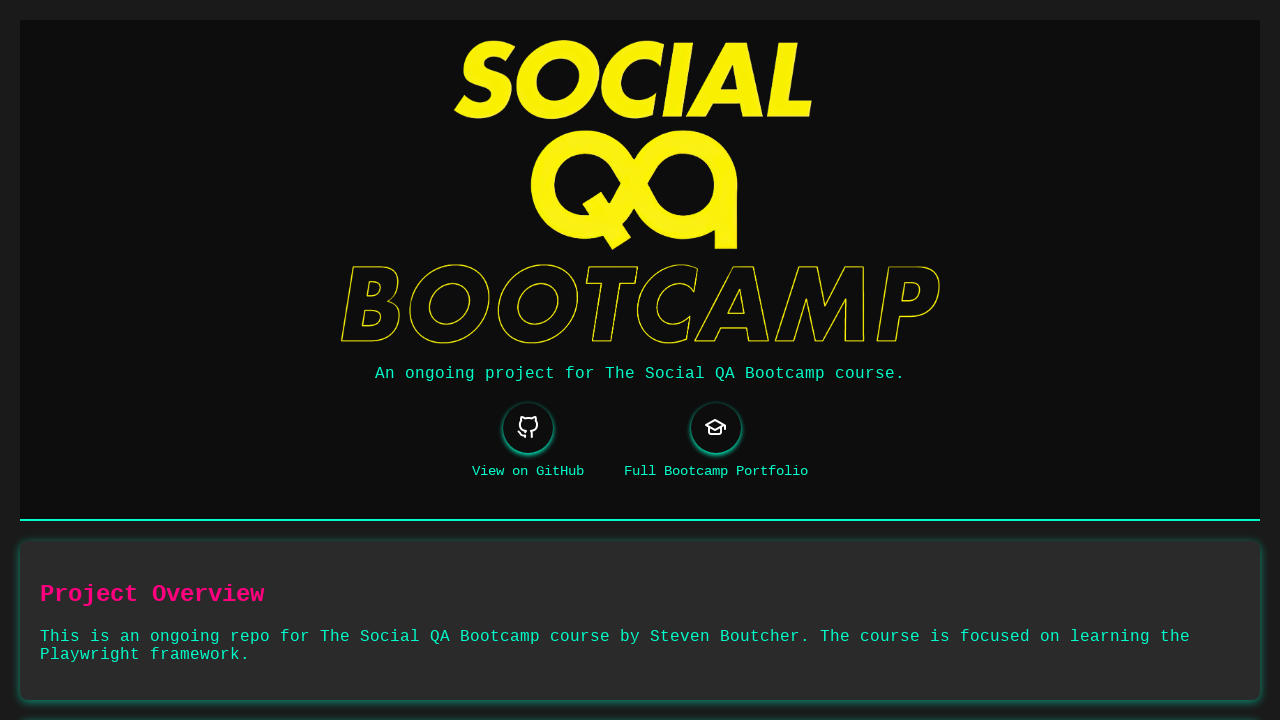

Navigated to https://mrjohn5on.github.io/socialqa.html
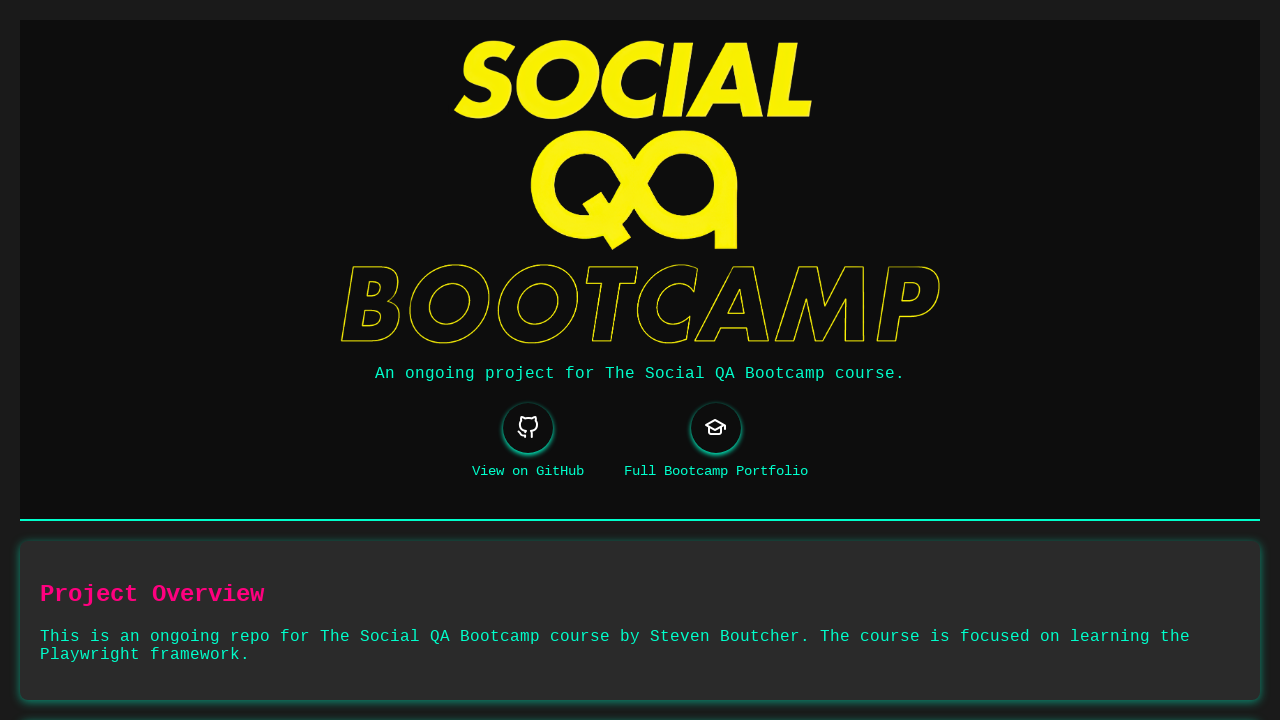

Located GitHub link element
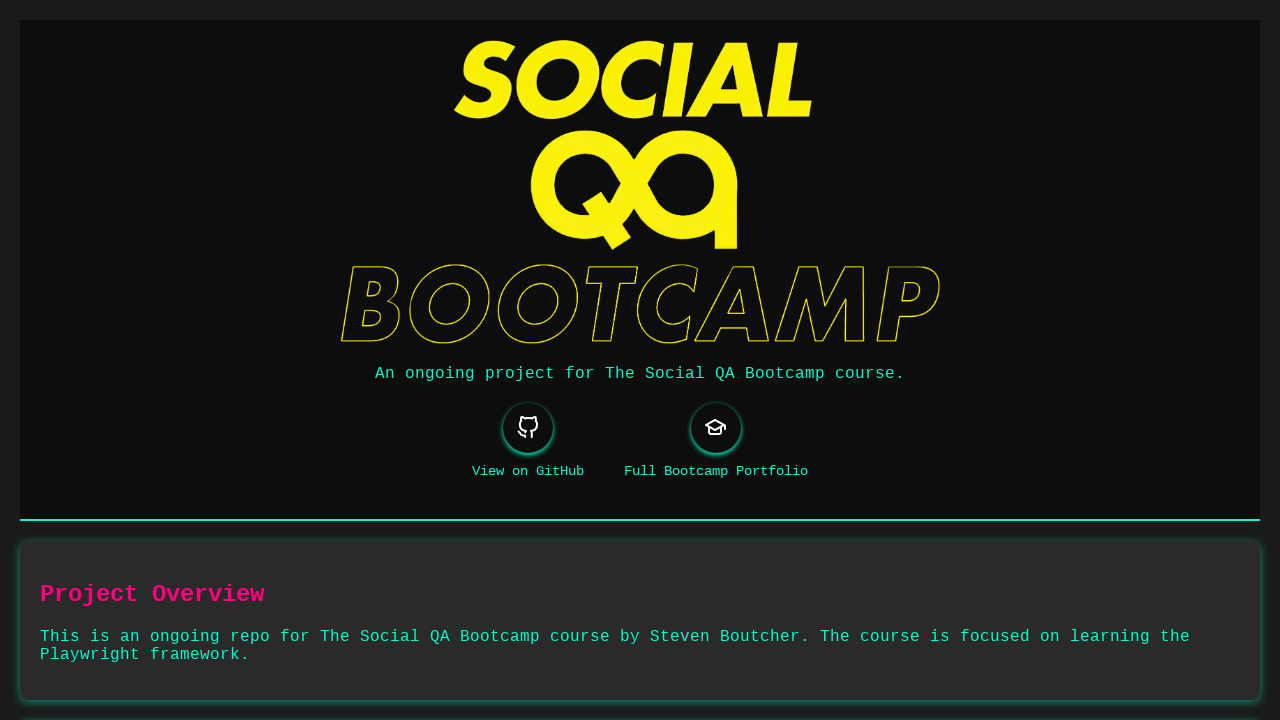

Verified GitHub link is visible
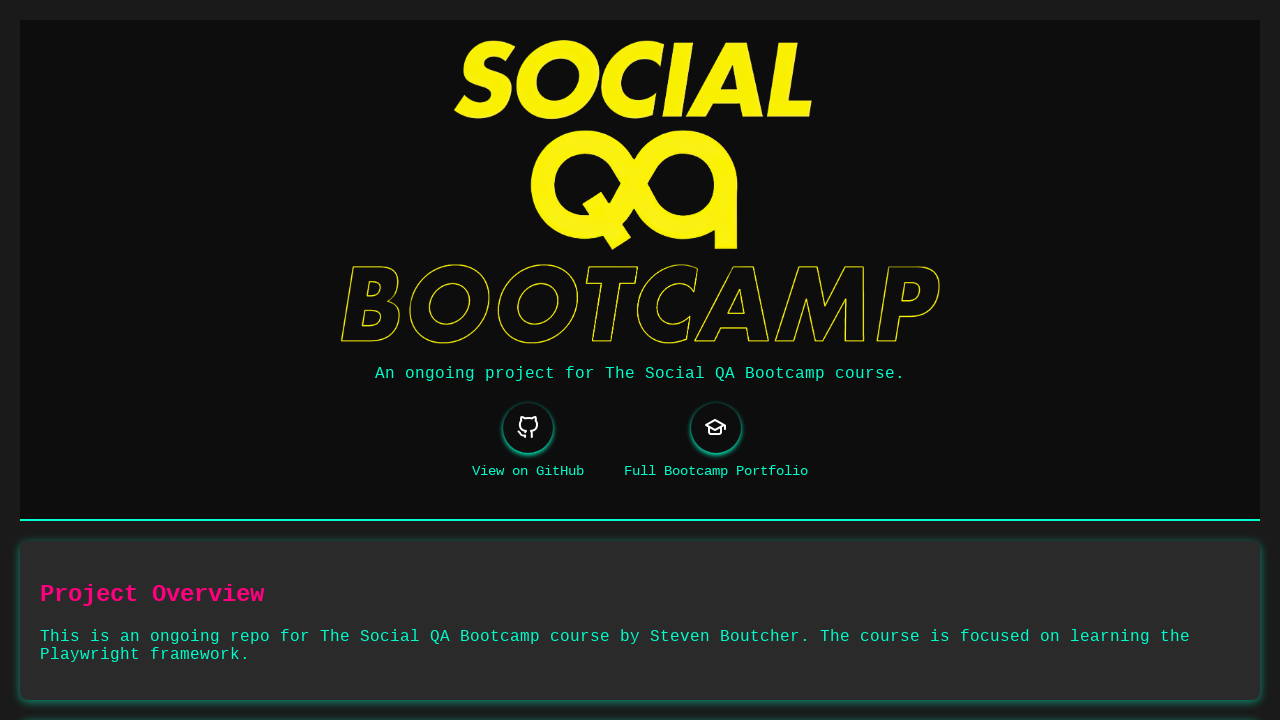

Clicked GitHub link to open repository at (528, 428) on a[href='https://github.com/MRJOHN5ON/Refactoring-using-a-page-object-model']
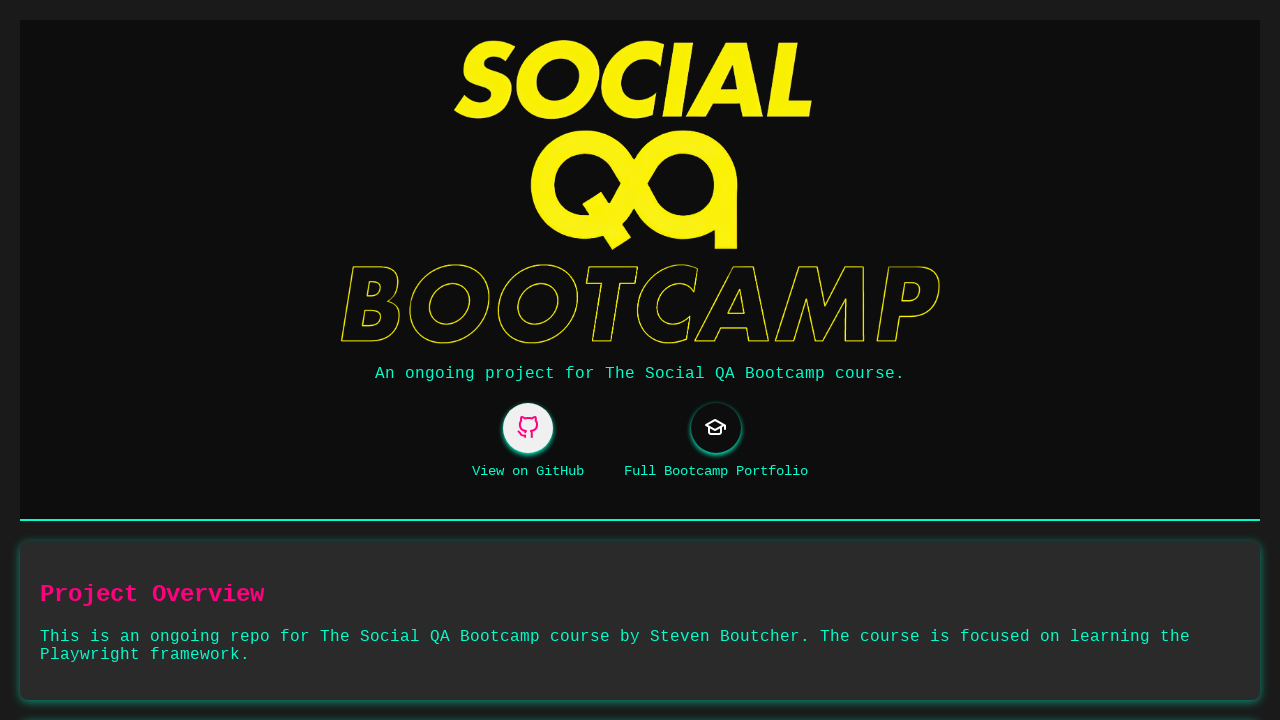

New page object created from link click
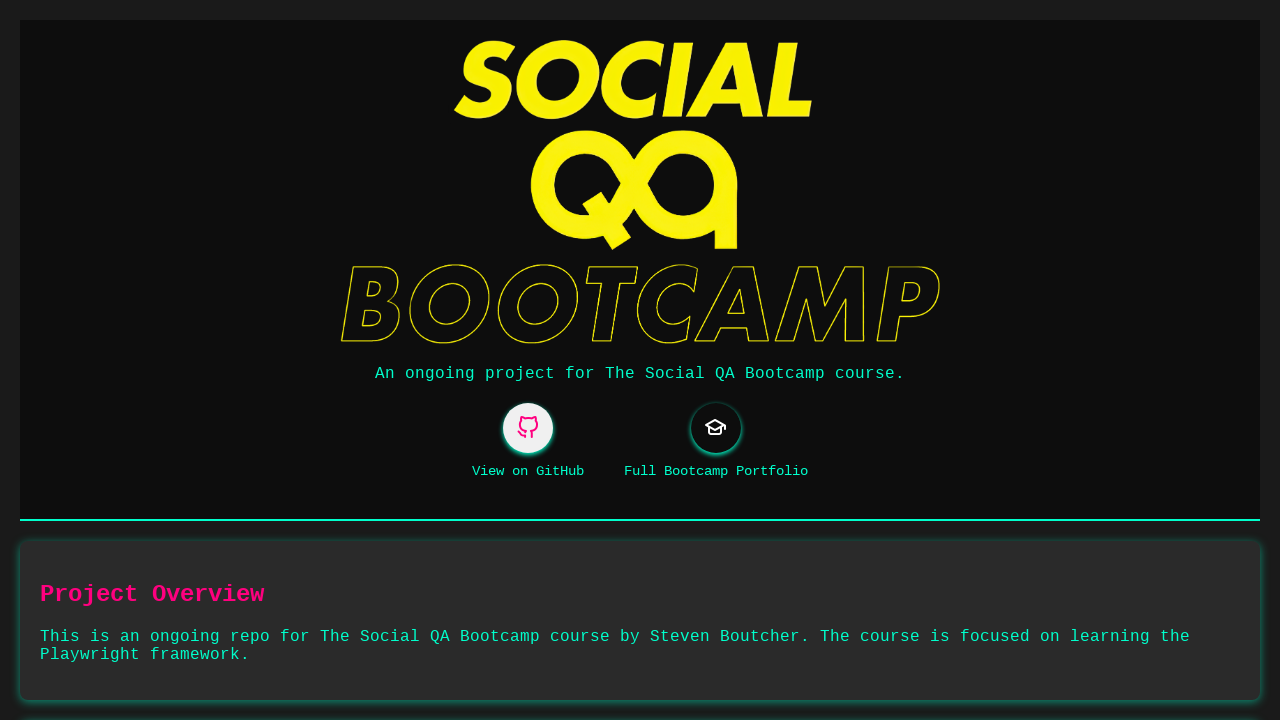

New page loaded completely
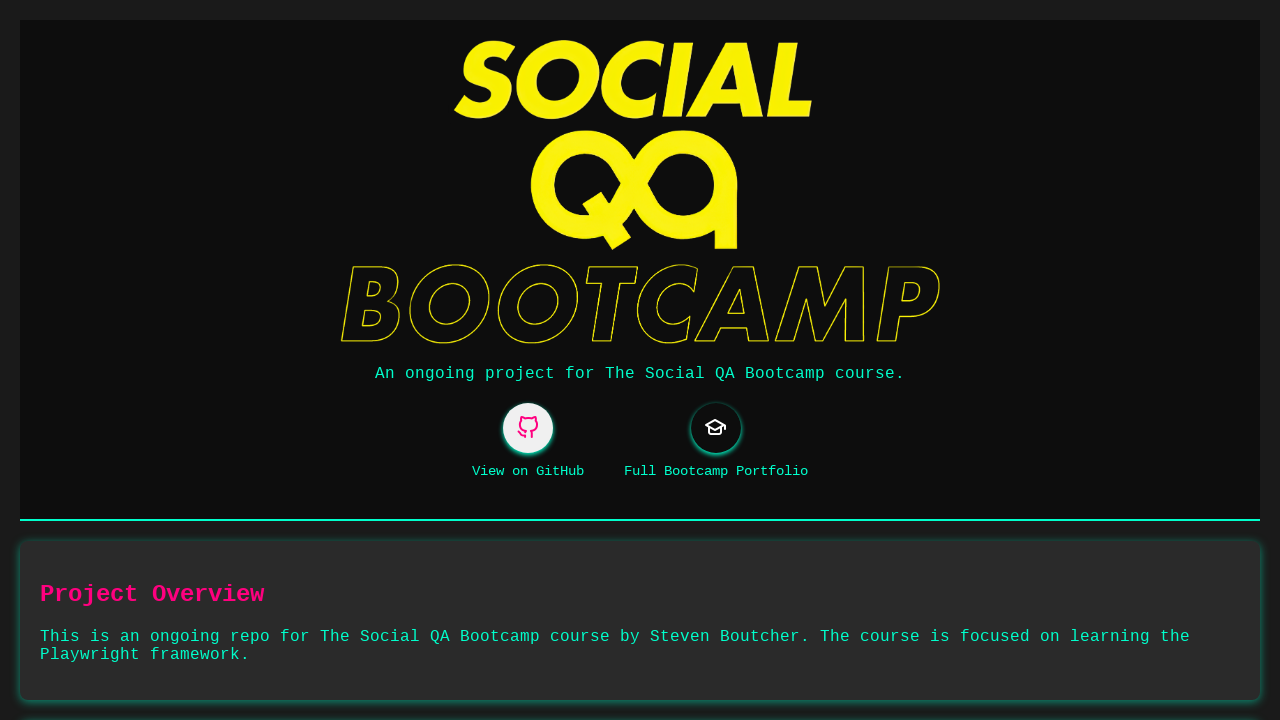

Verified new page URL matches expected GitHub repository link
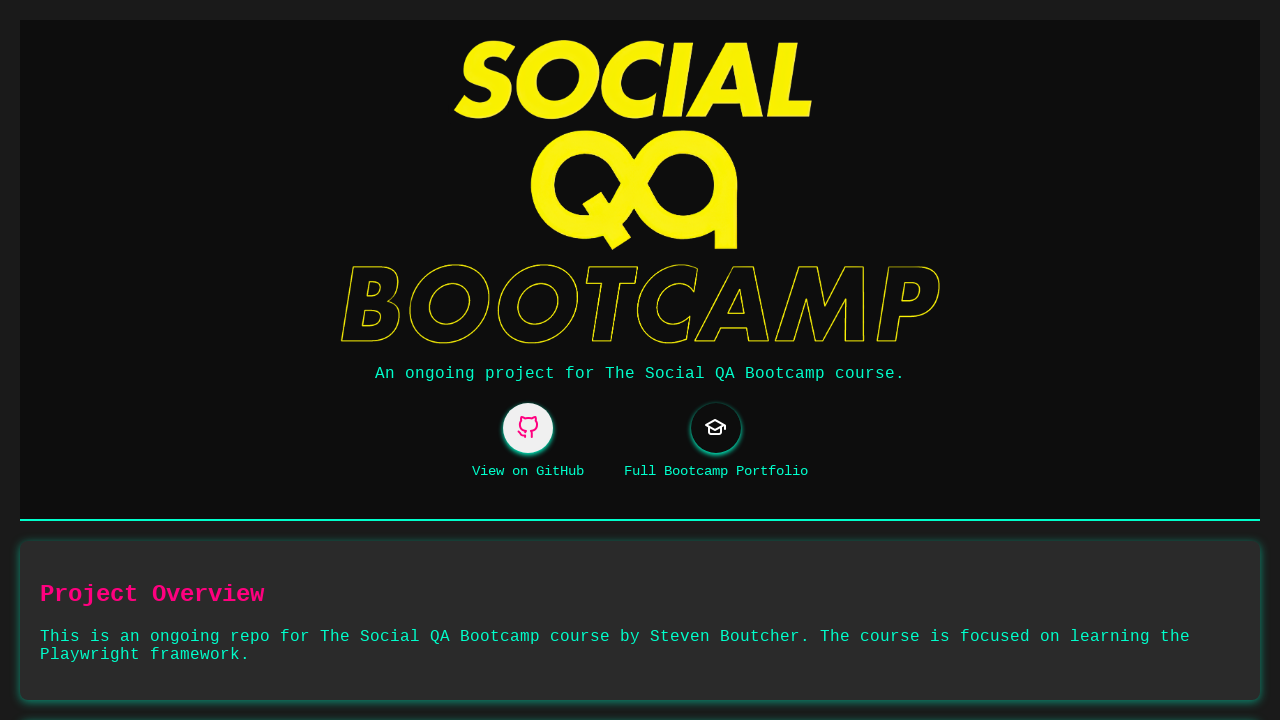

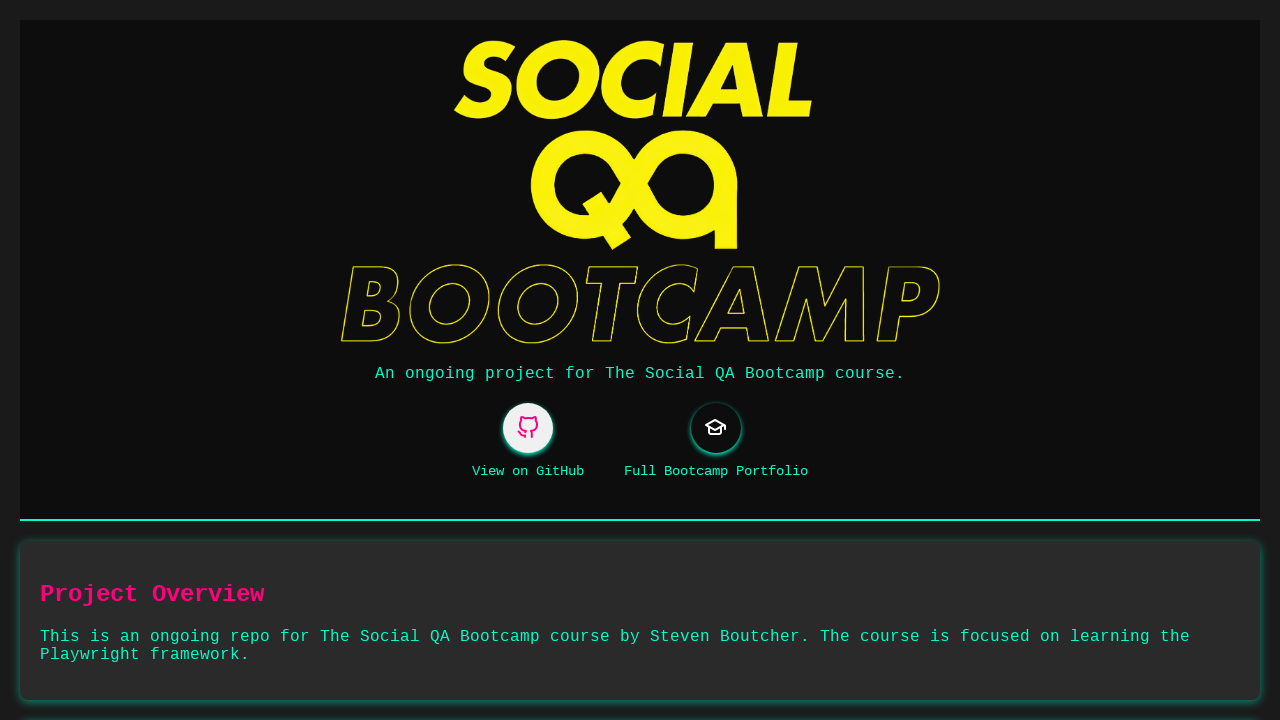